Tests the SpiceJet booking page by interacting with the passengers dropdown to add adults, and toggles between round-trip and one-way options while verifying the return date field state changes accordingly.

Starting URL: https://www.spicejet.com/

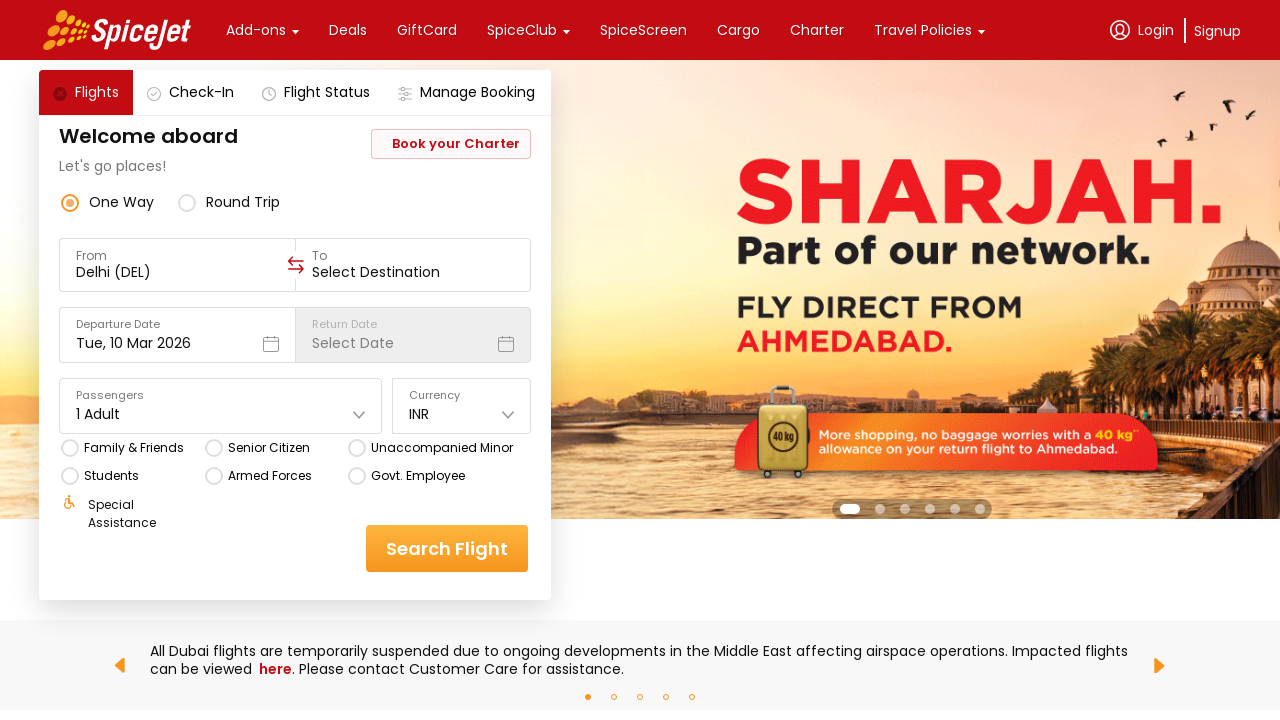

Clicked on Passengers dropdown to open it at (221, 396) on xpath=//div[text()='Passengers']
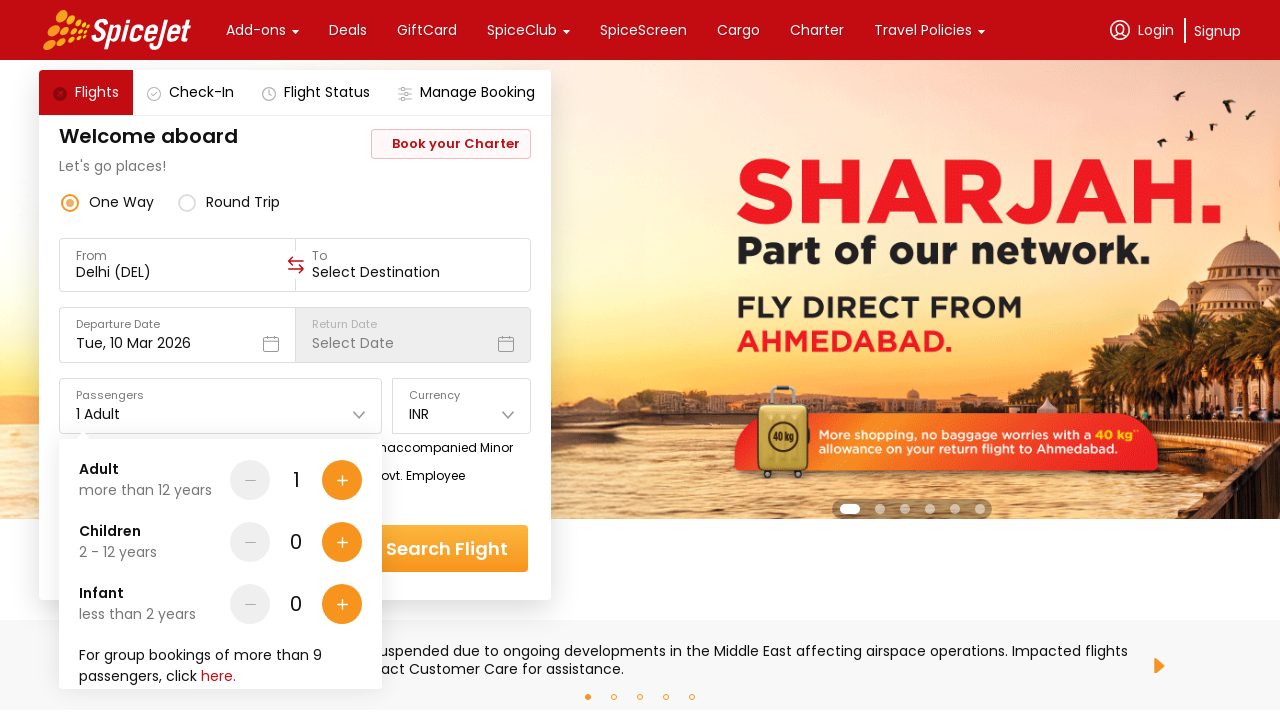

Waited for dropdown to be visible
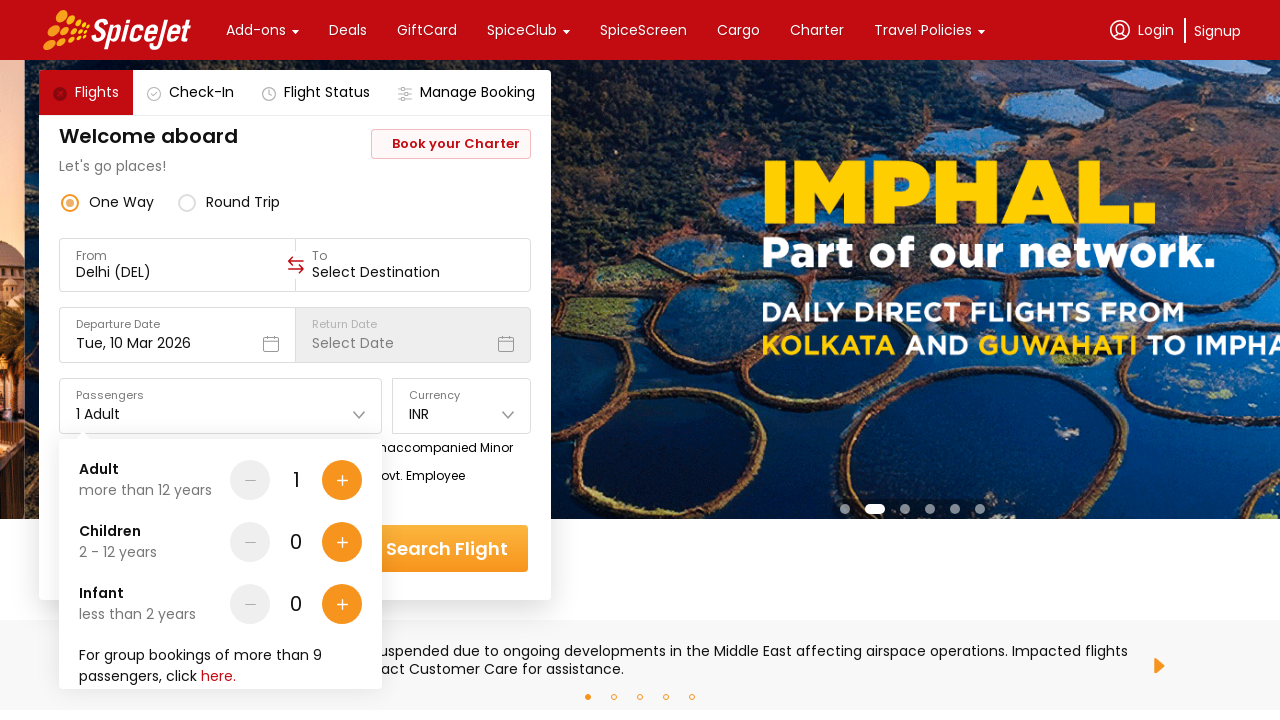

Clicked plus button to add adult (click 1 of 4) at (342, 480) on div[data-testid='Adult-testID-plus-one-cta']
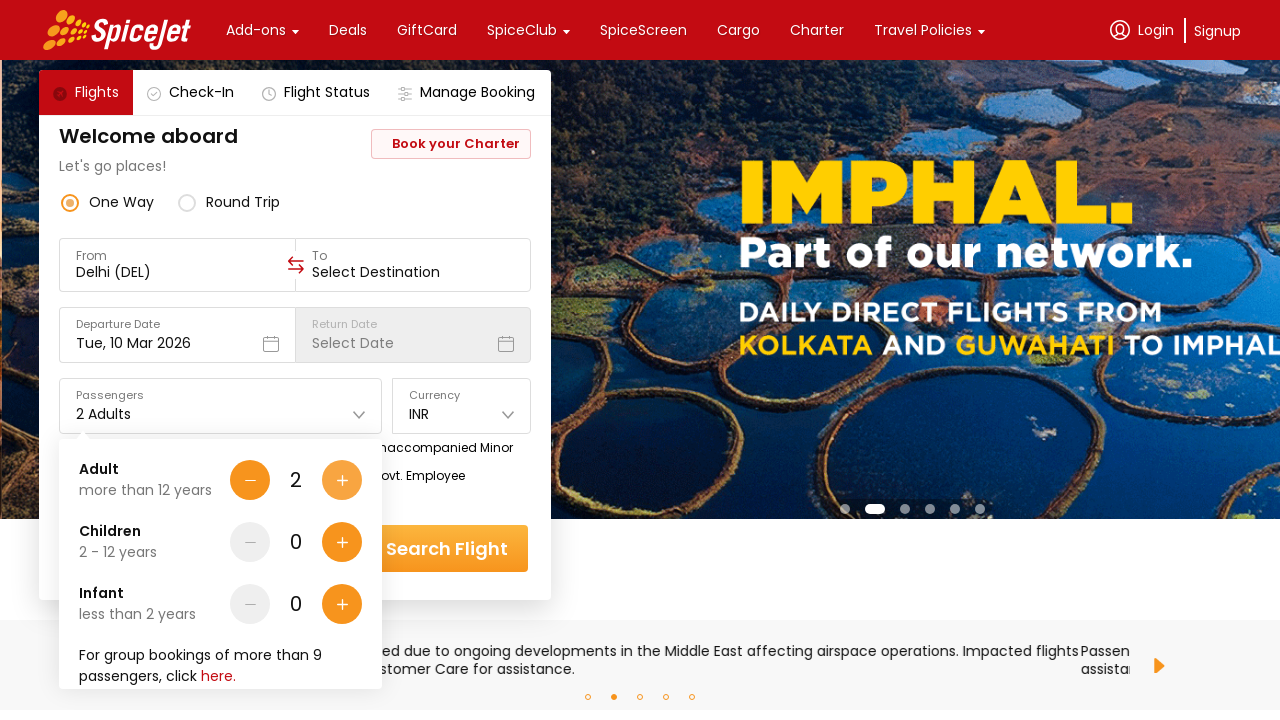

Clicked plus button to add adult (click 2 of 4) at (342, 480) on div[data-testid='Adult-testID-plus-one-cta']
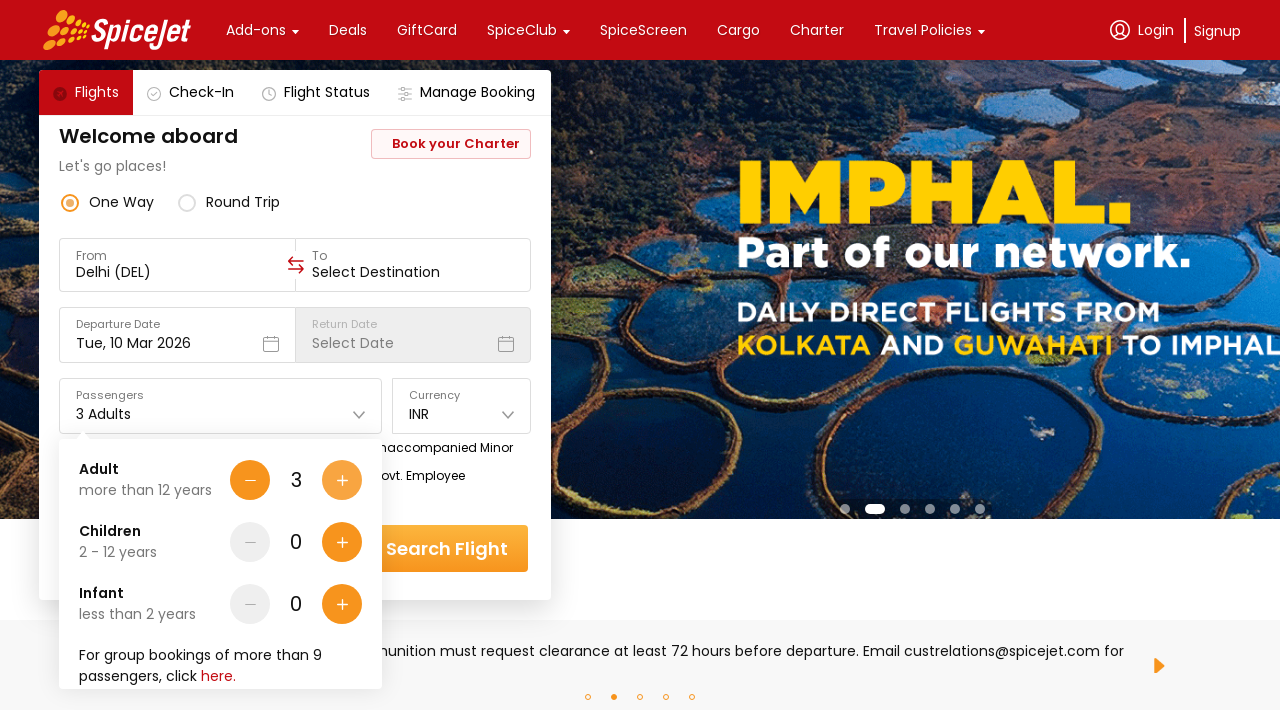

Clicked plus button to add adult (click 3 of 4) at (342, 480) on div[data-testid='Adult-testID-plus-one-cta']
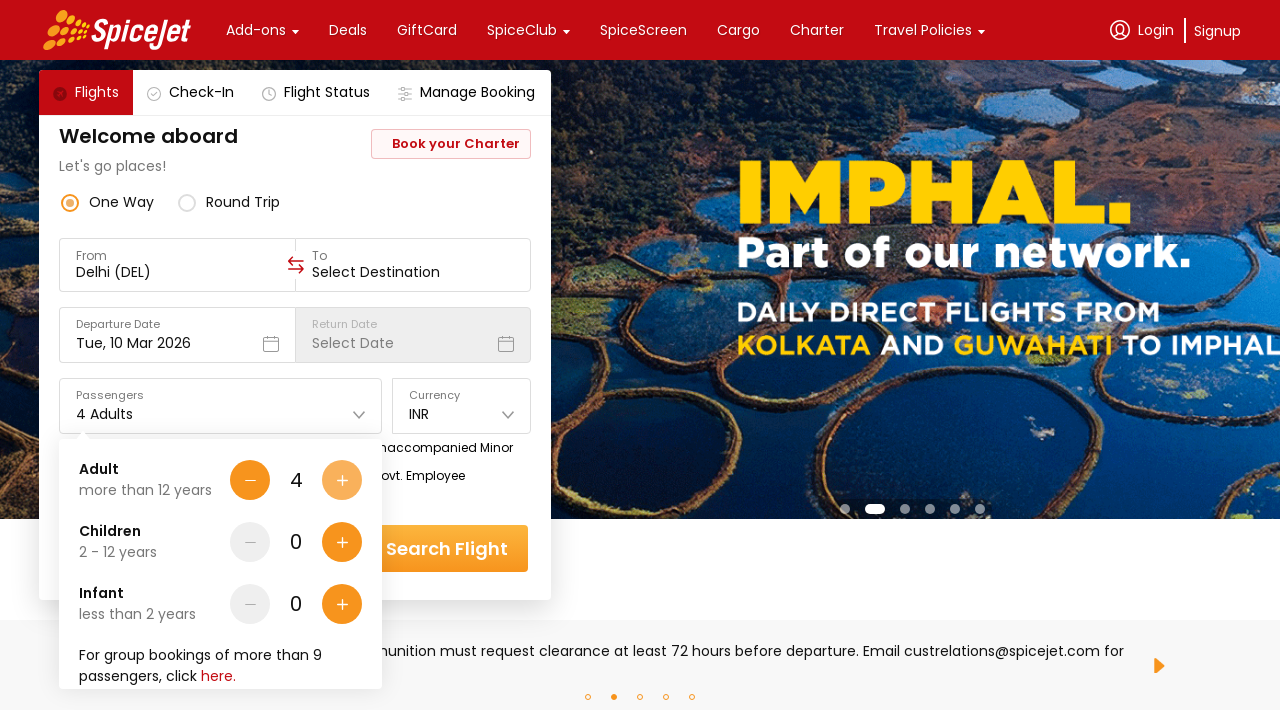

Clicked plus button to add adult (click 4 of 4) at (342, 480) on div[data-testid='Adult-testID-plus-one-cta']
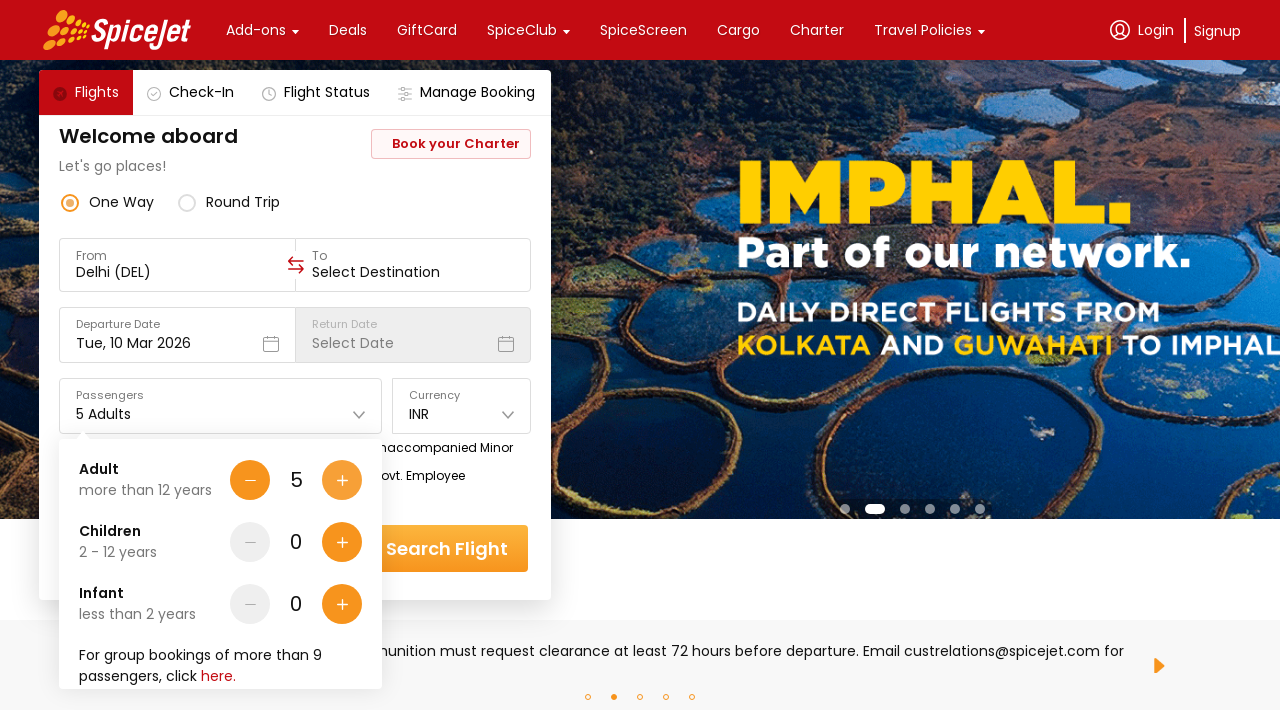

Clicked on round-trip radio button at (243, 202) on div[data-testid='round-trip-radio-button'] > div:nth-child(2) > div
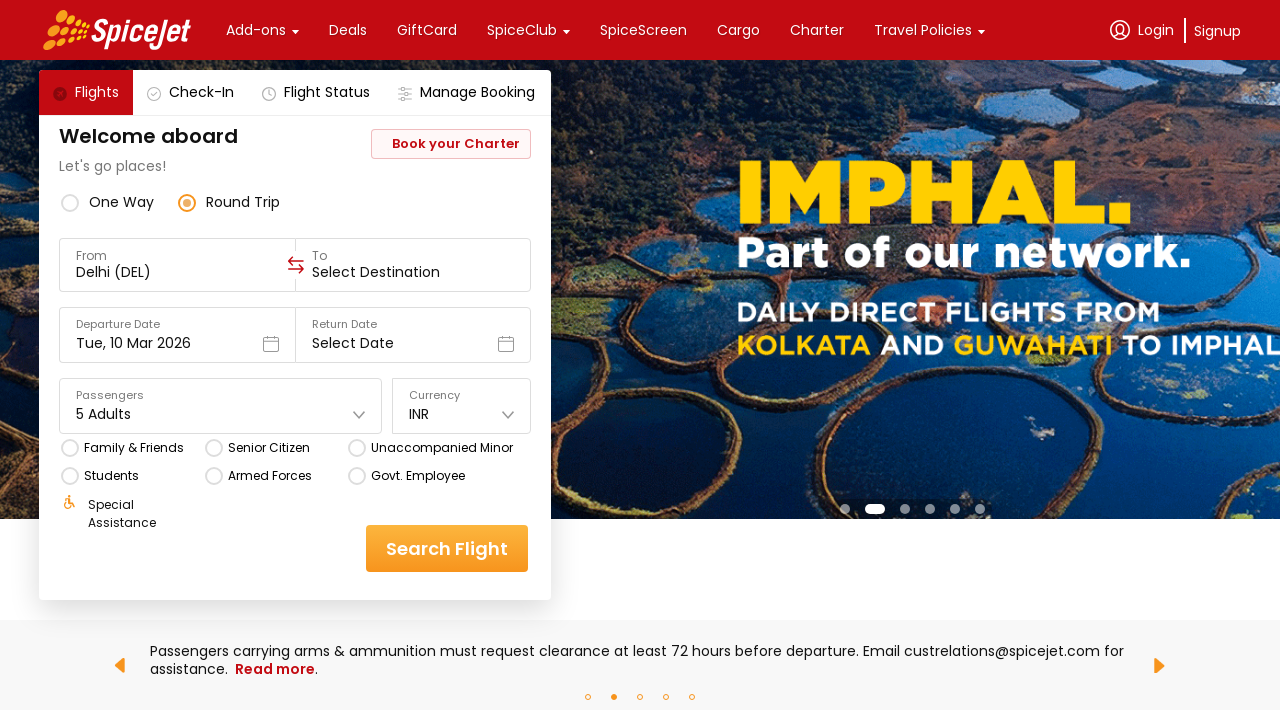

Retrieved return date element style attribute for round-trip verification
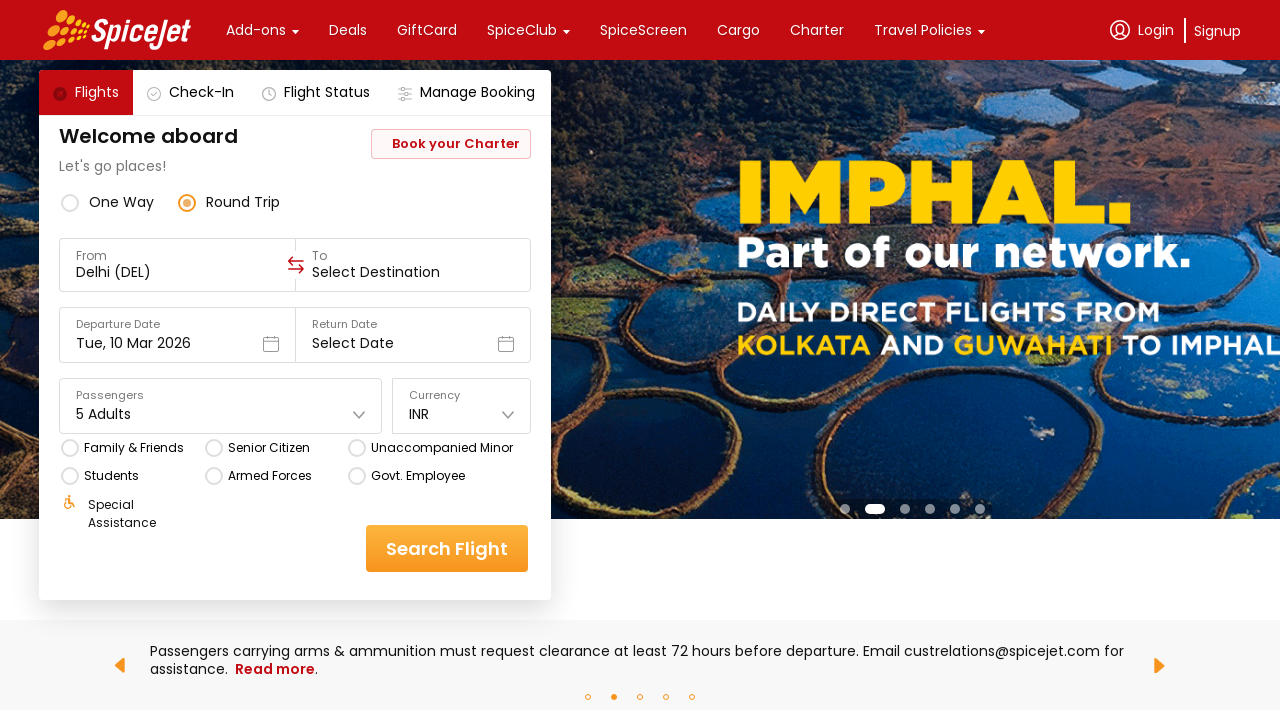

Verified return date dropdown is enabled for round-trip
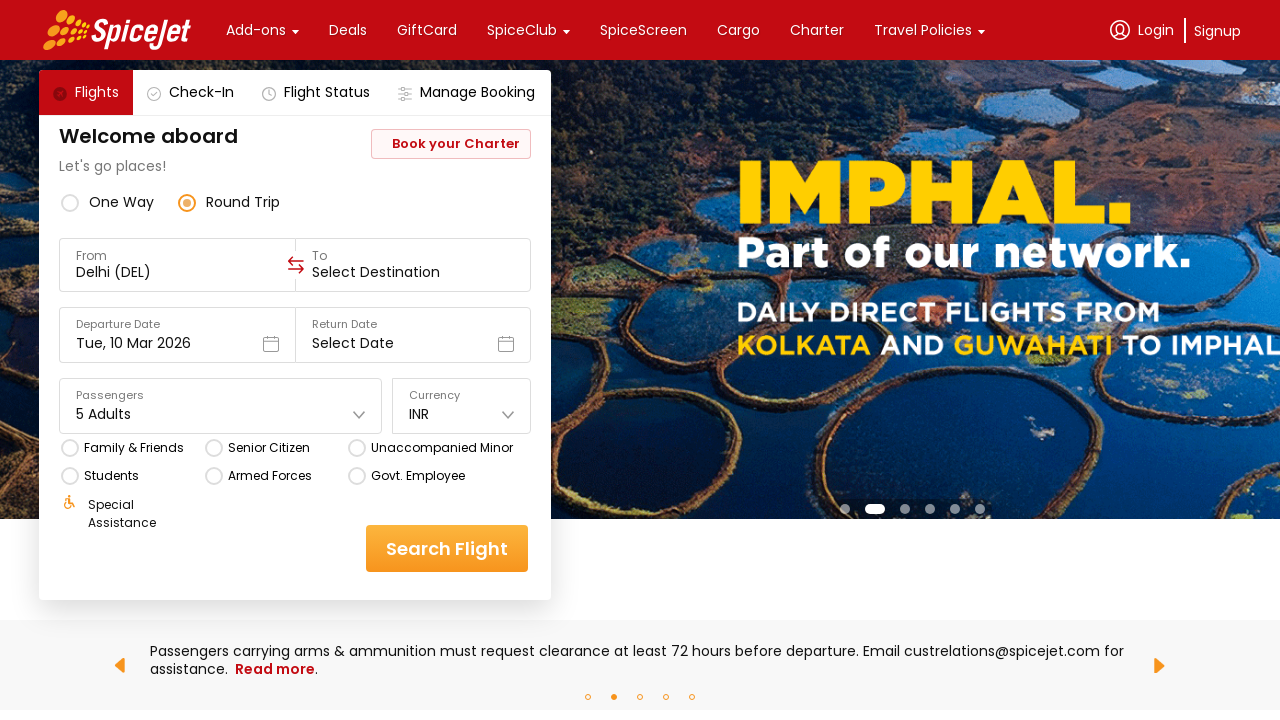

Clicked on one-way radio button at (122, 202) on div[data-testid='one-way-radio-button'] > div:nth-child(2) > div
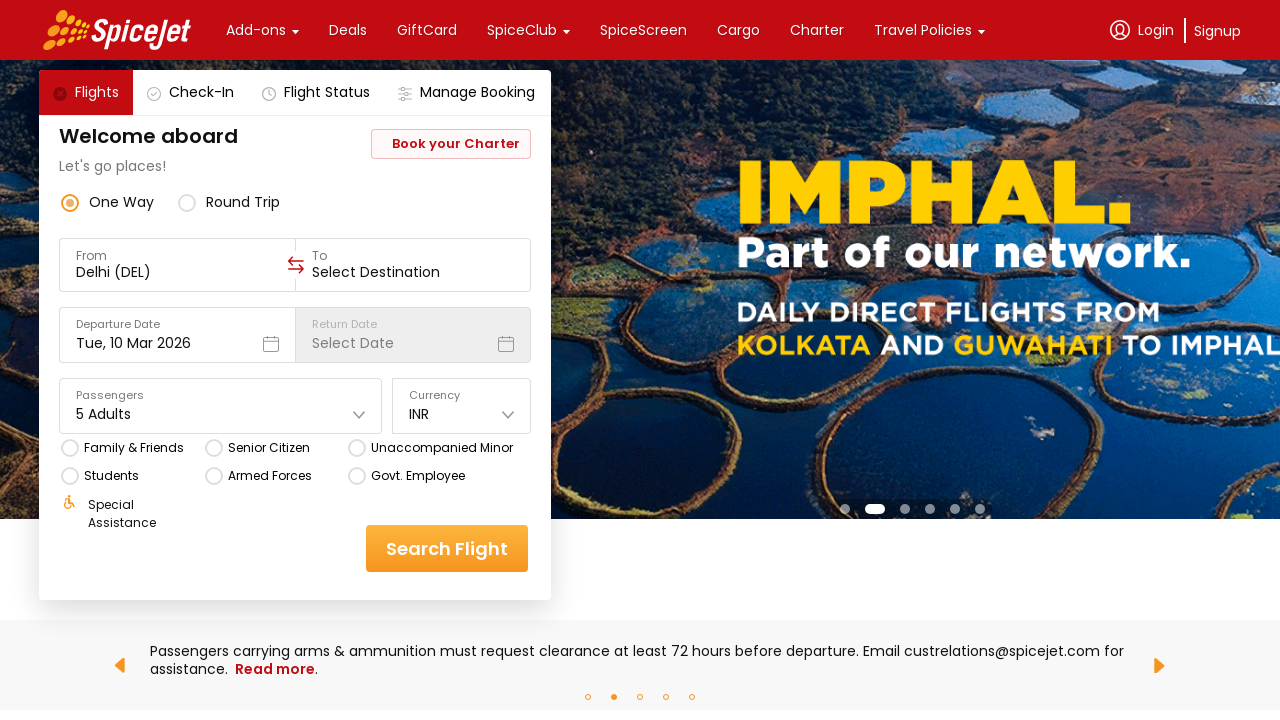

Retrieved return date element style attribute for one-way verification
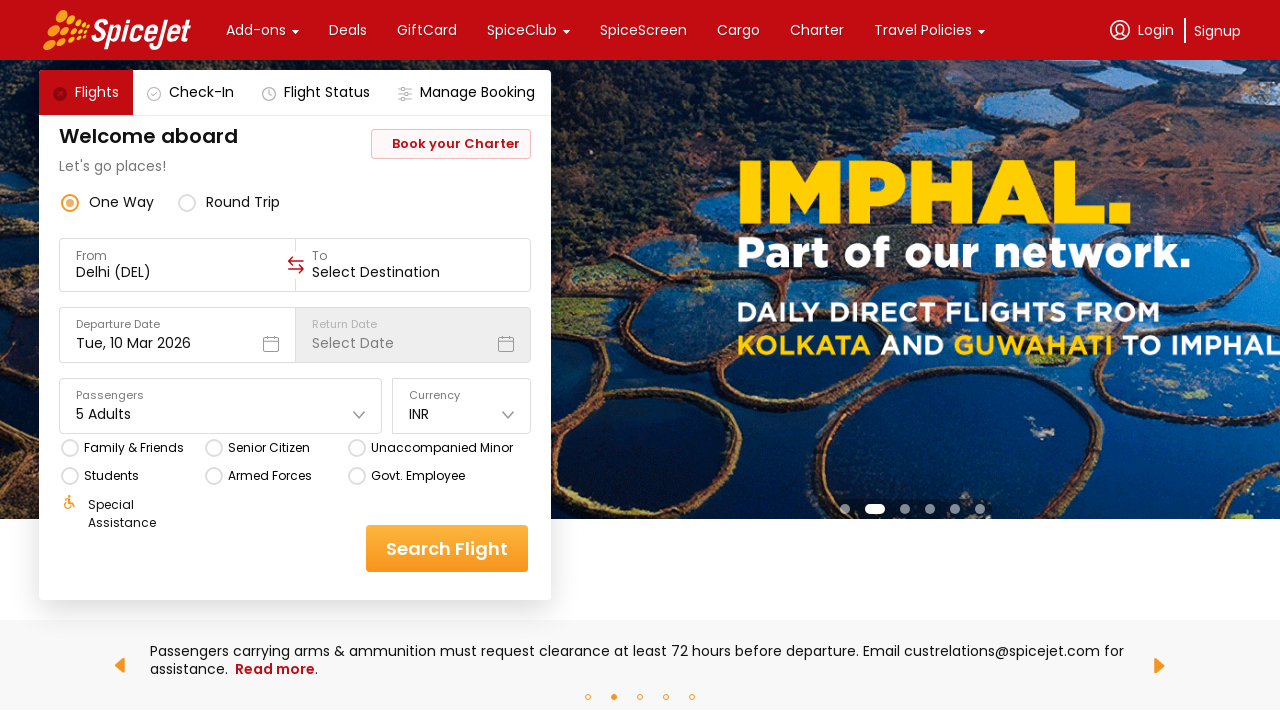

Verified return date dropdown is disabled for one-way
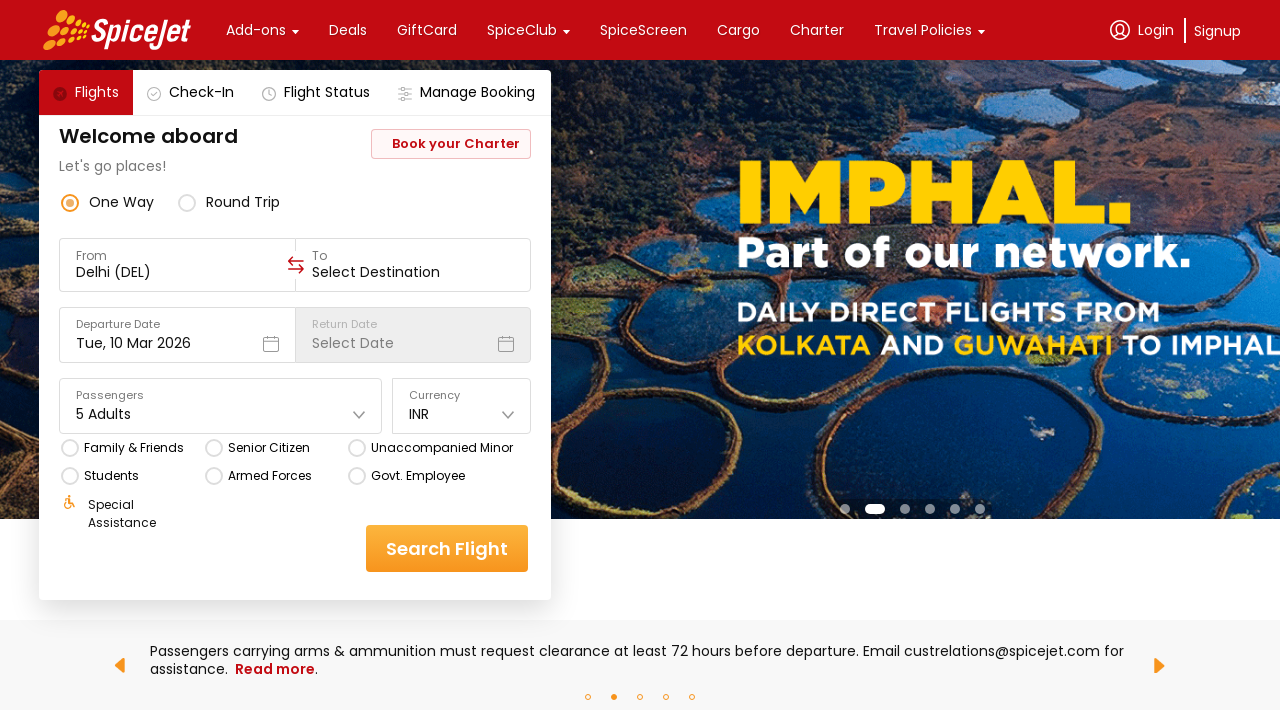

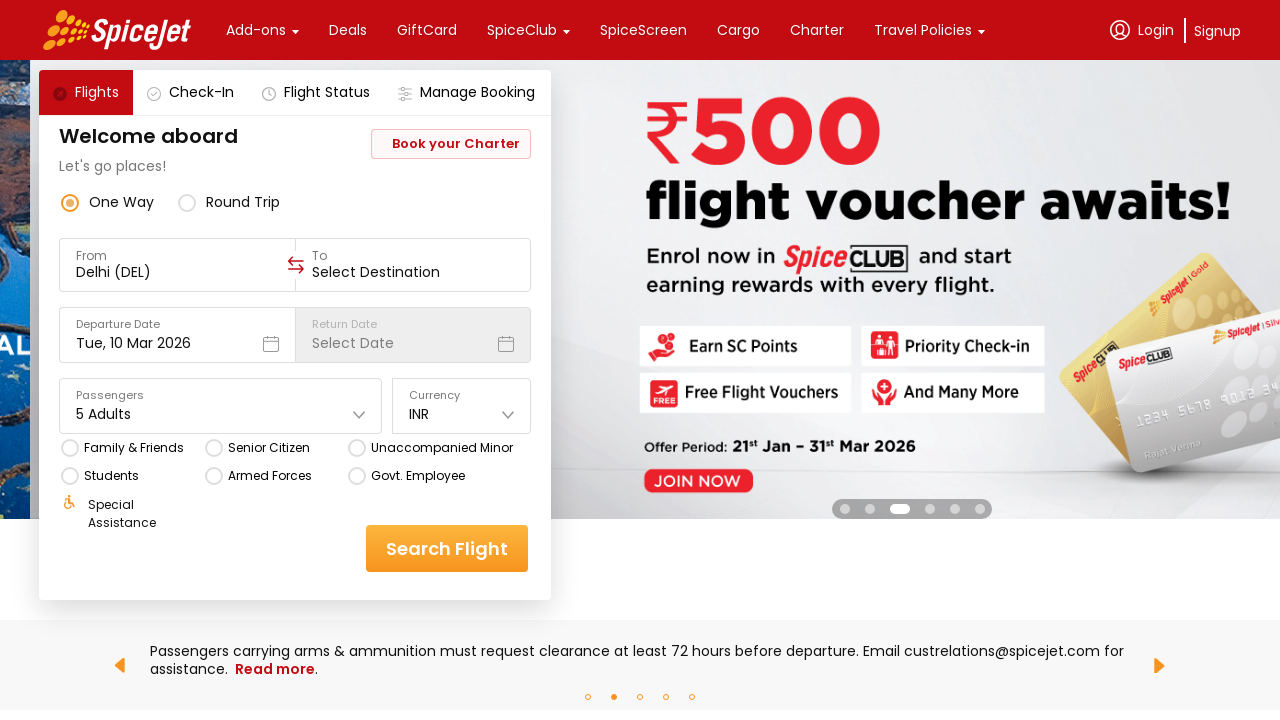